Verifies that the main navigation elements (Home, Contact, About Us, Cart, Log in, Sign up) are present and visible on the DemoBlaze homepage.

Starting URL: https://www.demoblaze.com/

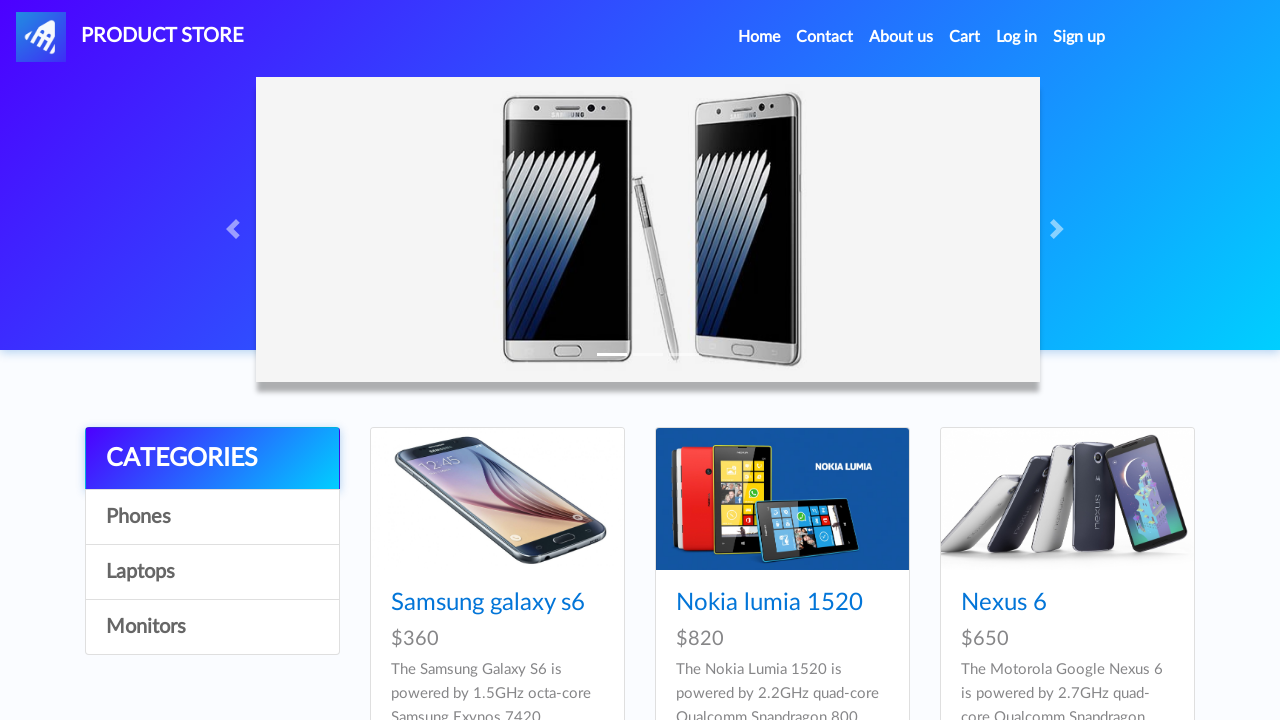

Home link is visible on navigation bar
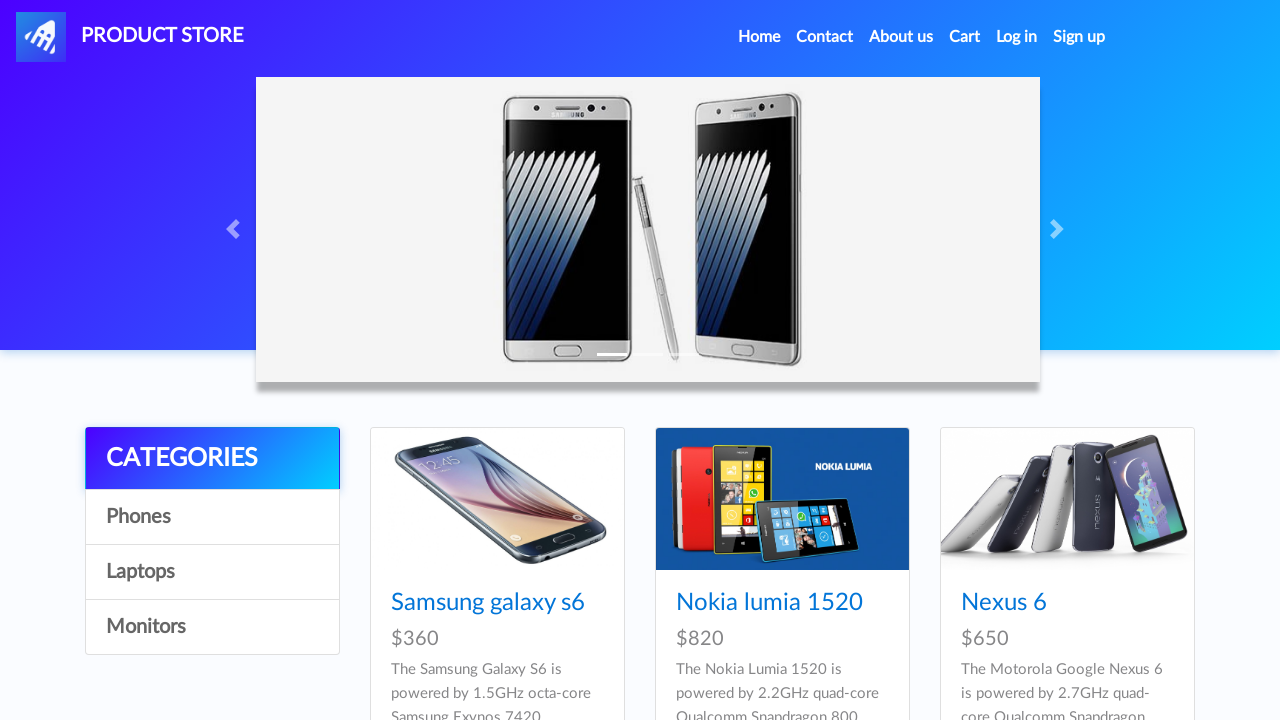

Contact link is visible on navigation bar
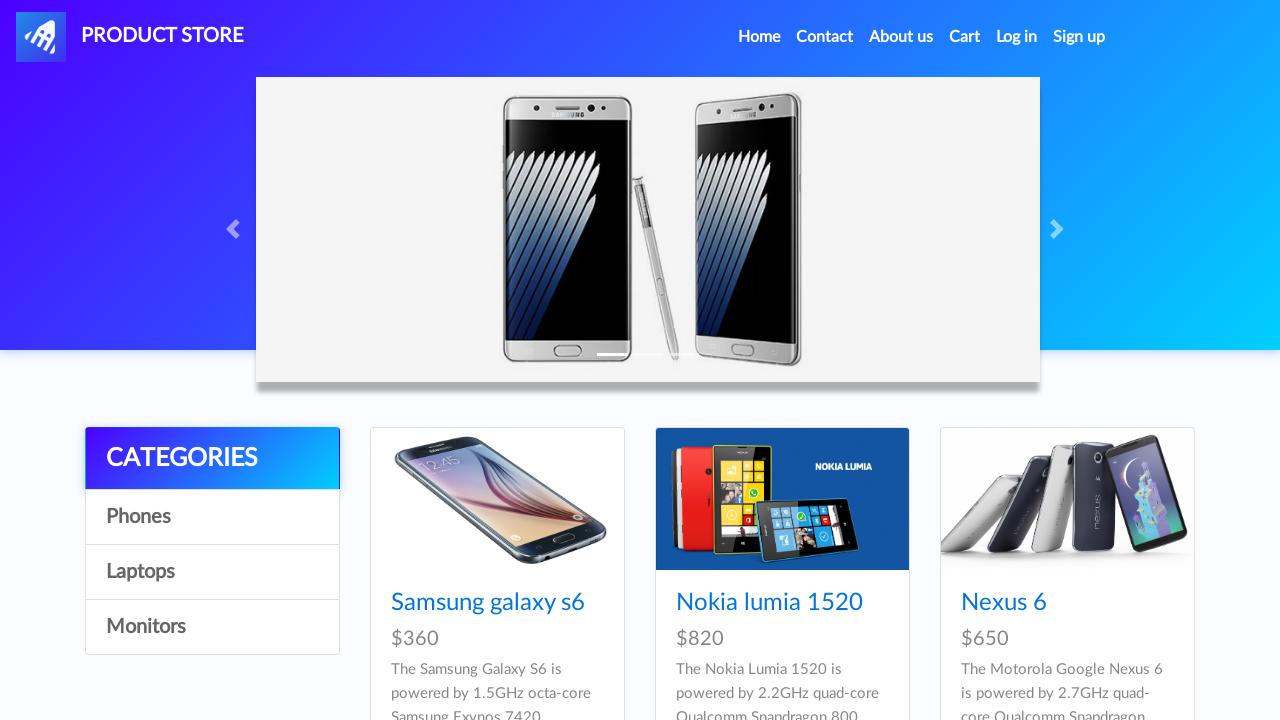

About Us link is visible on navigation bar
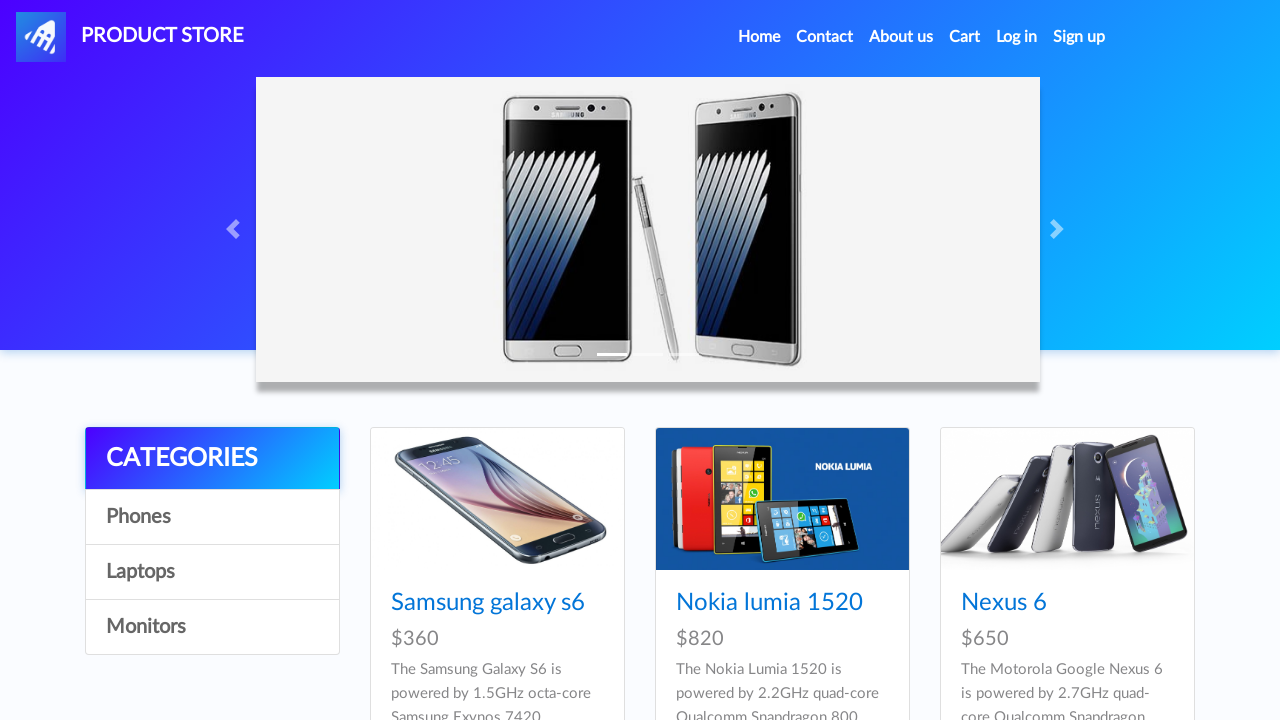

Cart link is visible on navigation bar
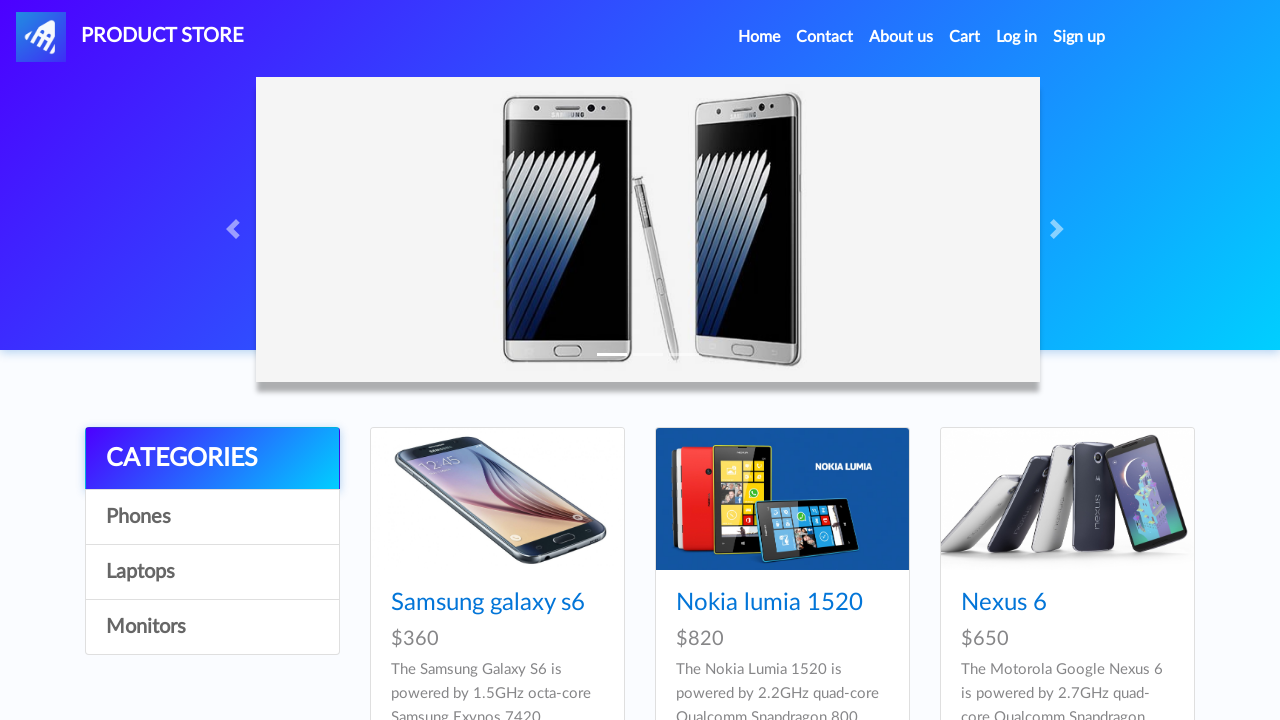

Log in link is visible on navigation bar
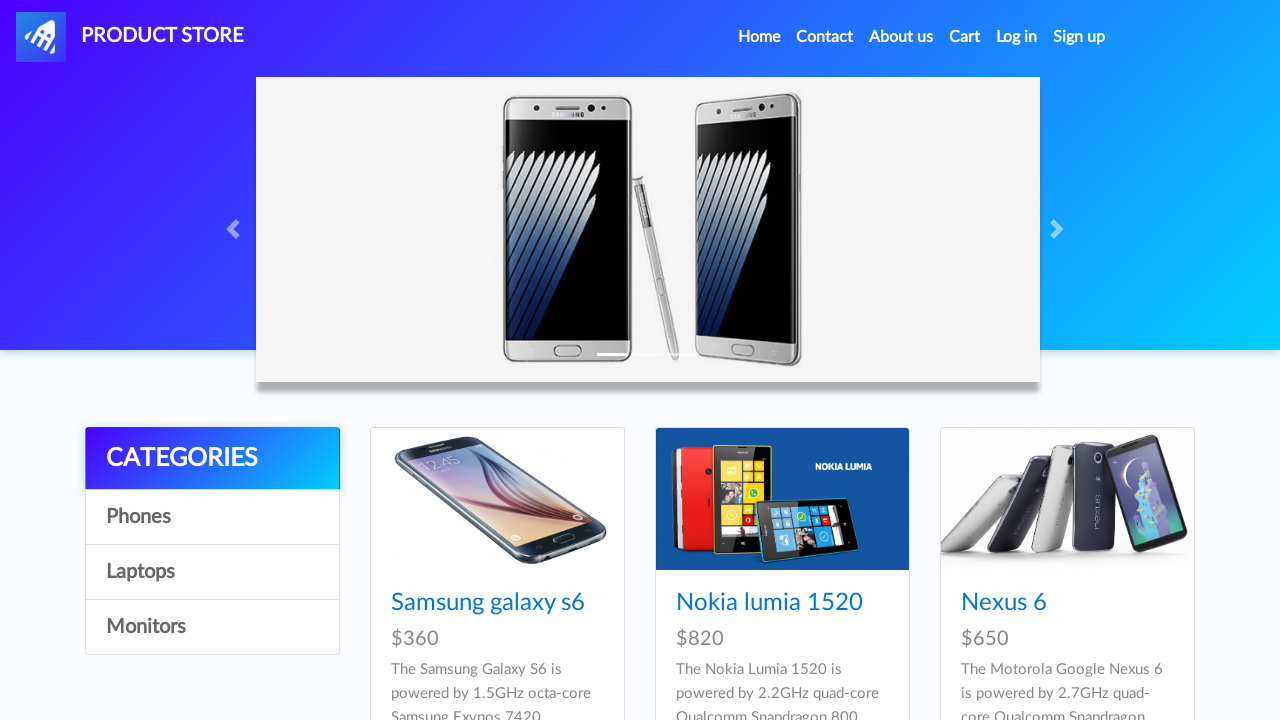

Sign up link is visible on navigation bar
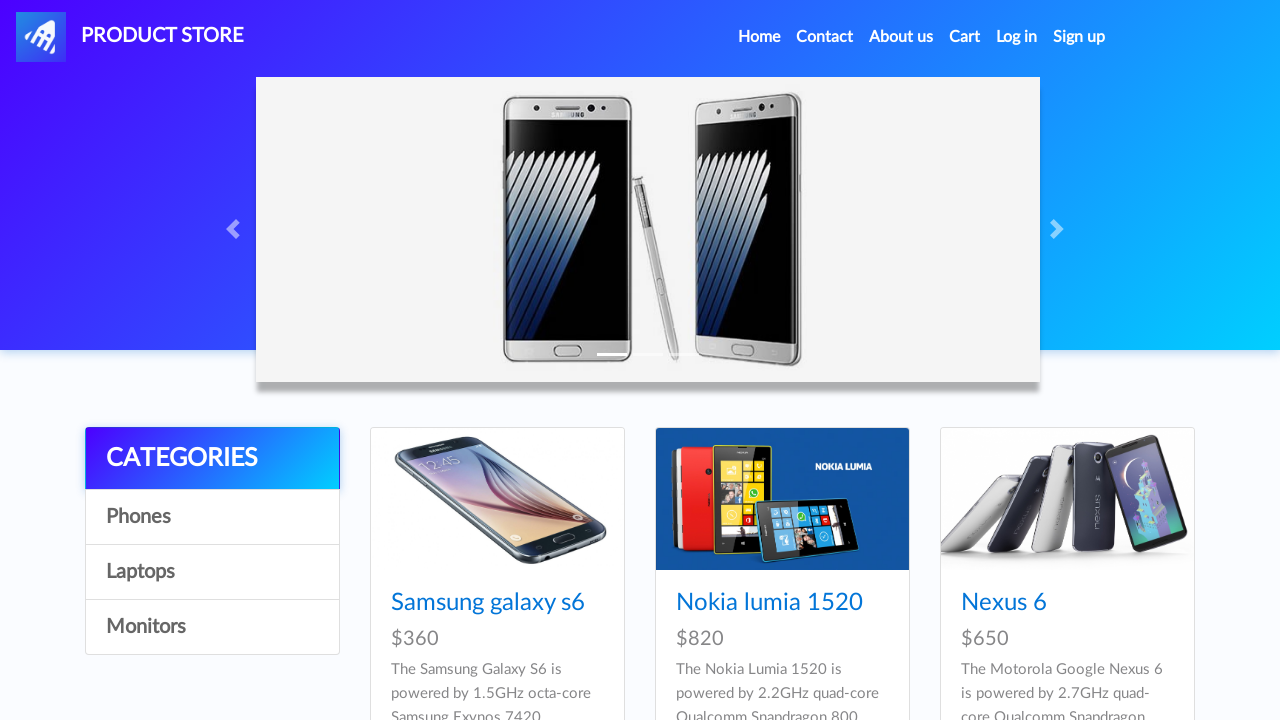

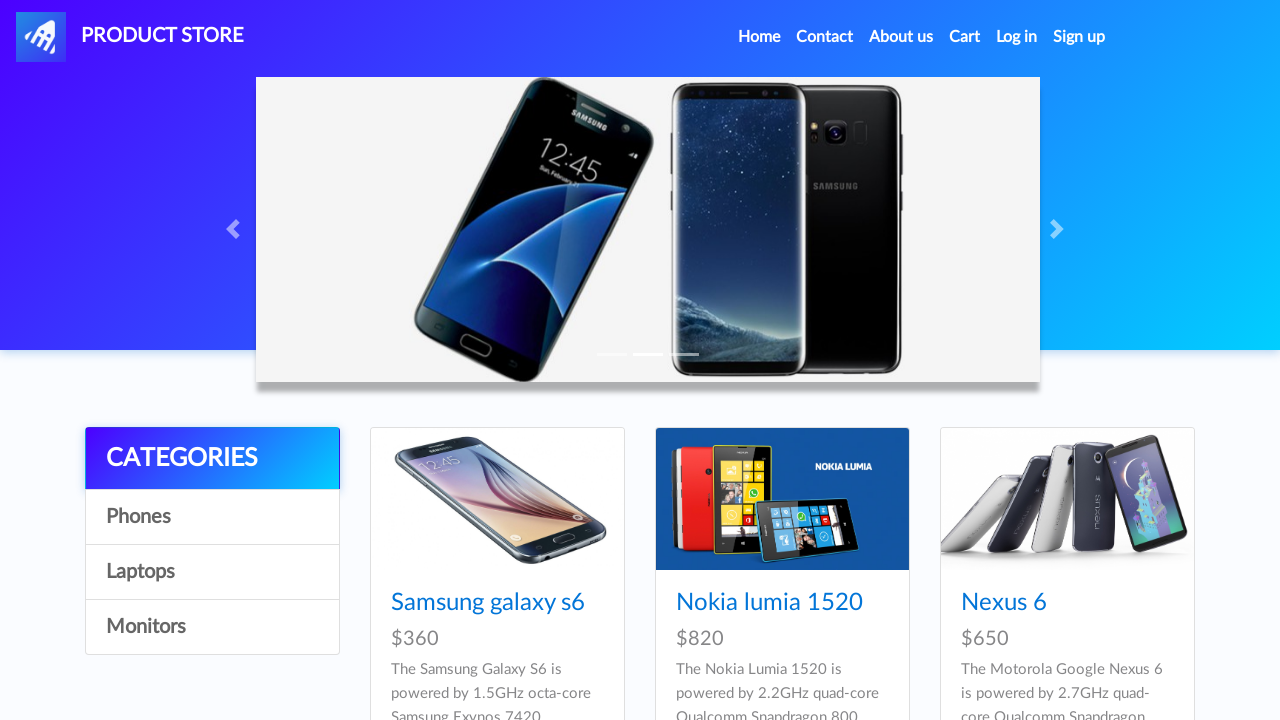